Tests filtering to display only active (incomplete) todo items

Starting URL: https://demo.playwright.dev/todomvc

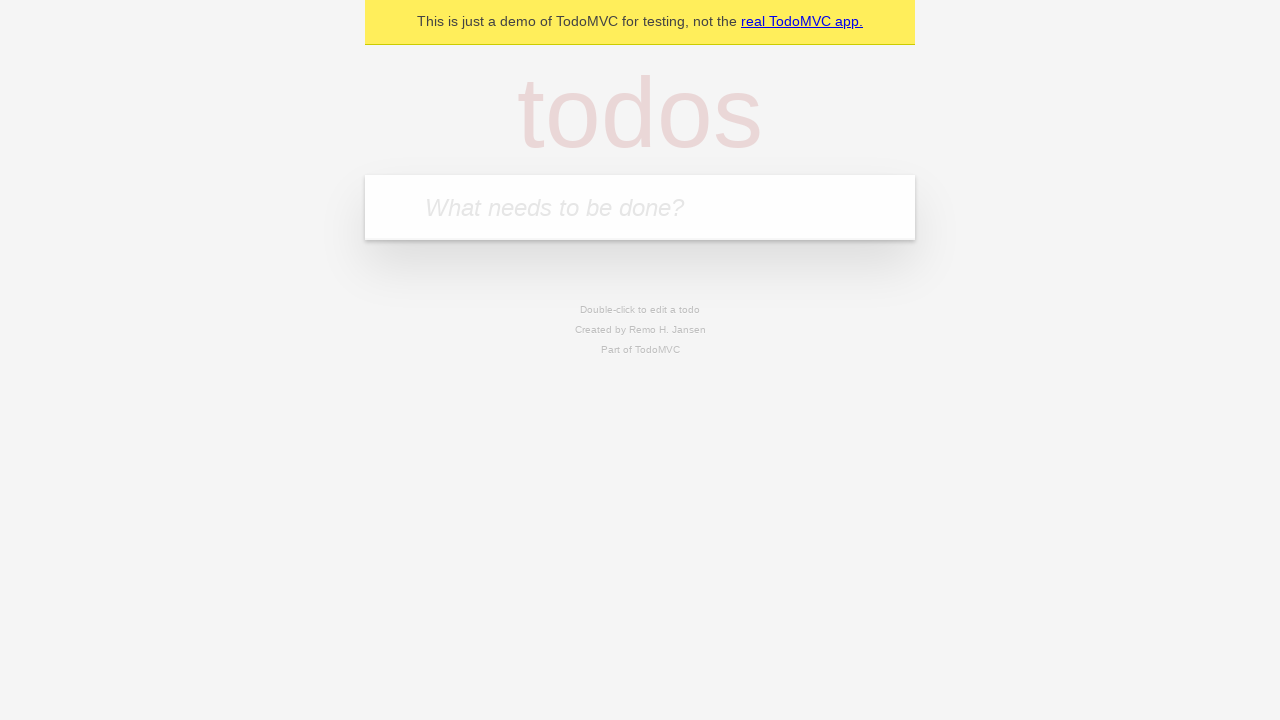

Filled input field with 'buy some cheese' on internal:attr=[placeholder="What needs to be done?"i]
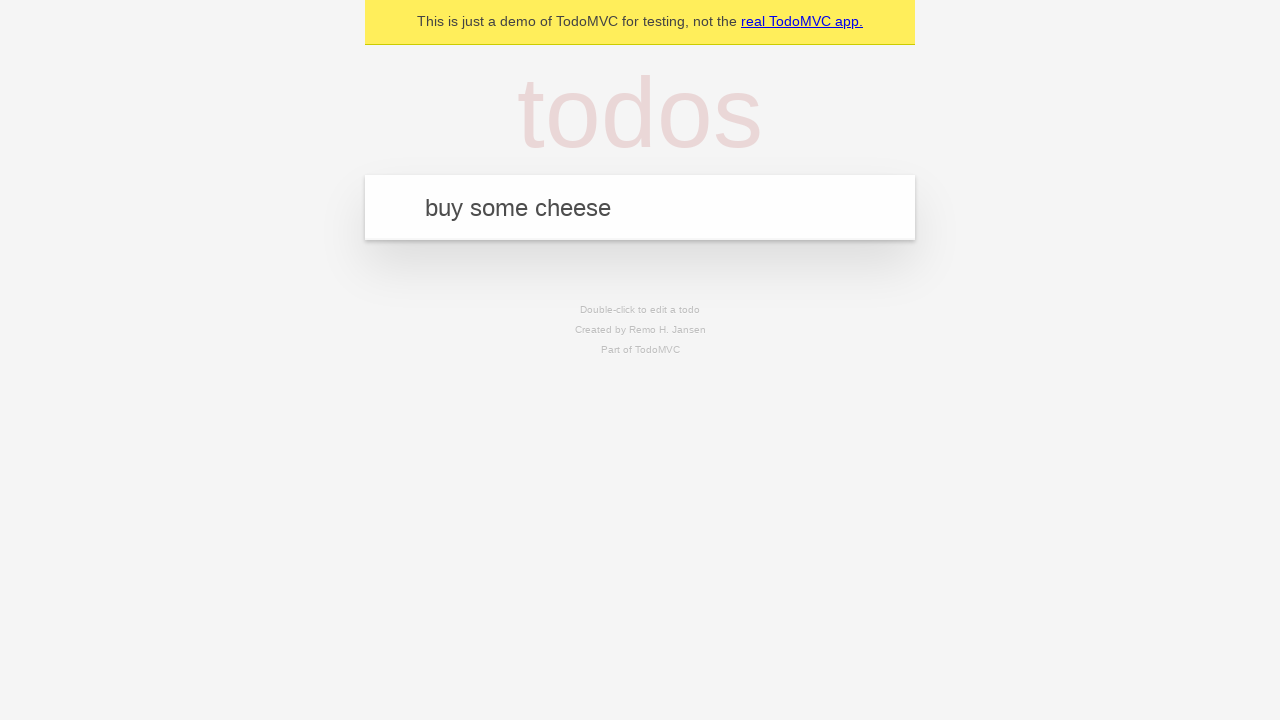

Pressed Enter to add first todo item on internal:attr=[placeholder="What needs to be done?"i]
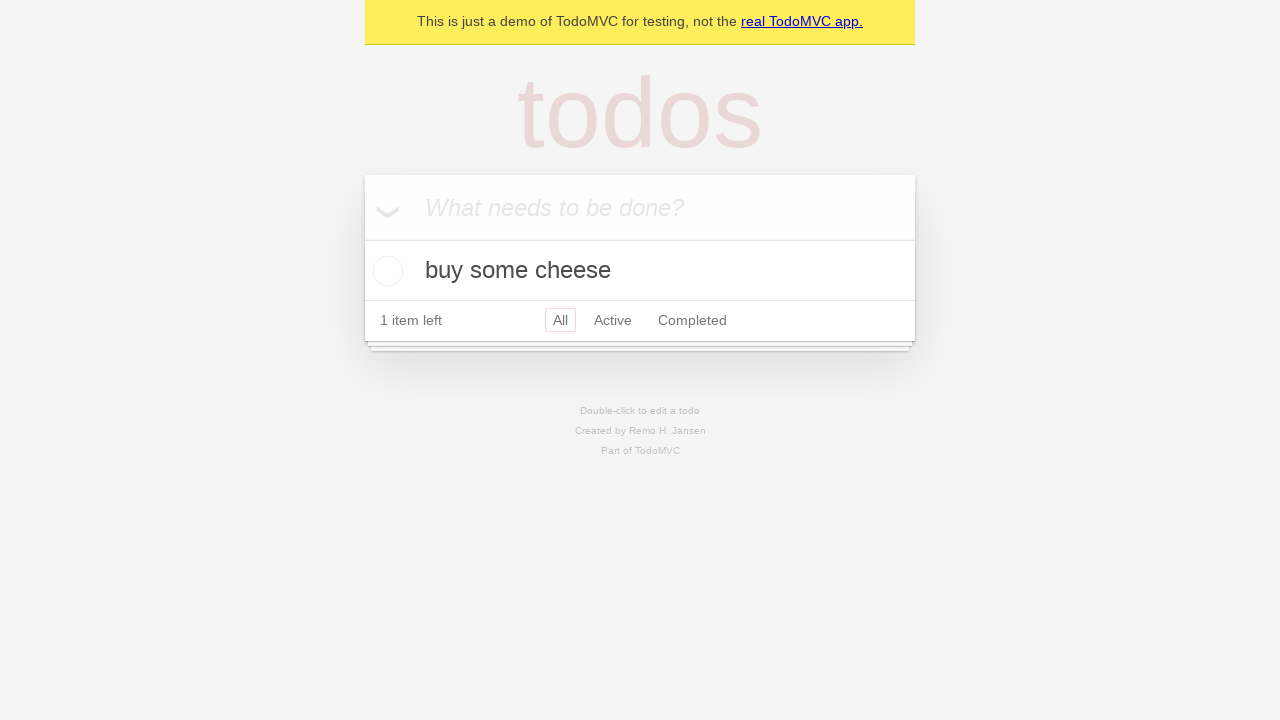

Filled input field with 'feed the cat' on internal:attr=[placeholder="What needs to be done?"i]
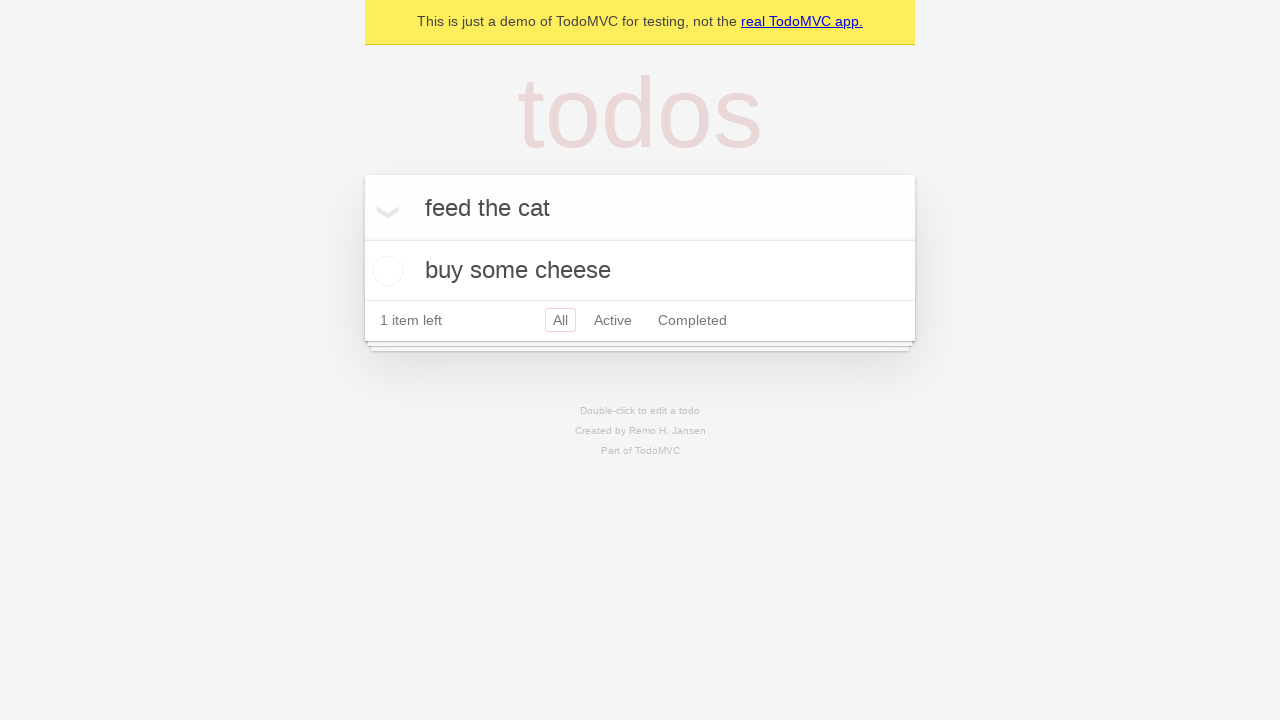

Pressed Enter to add second todo item on internal:attr=[placeholder="What needs to be done?"i]
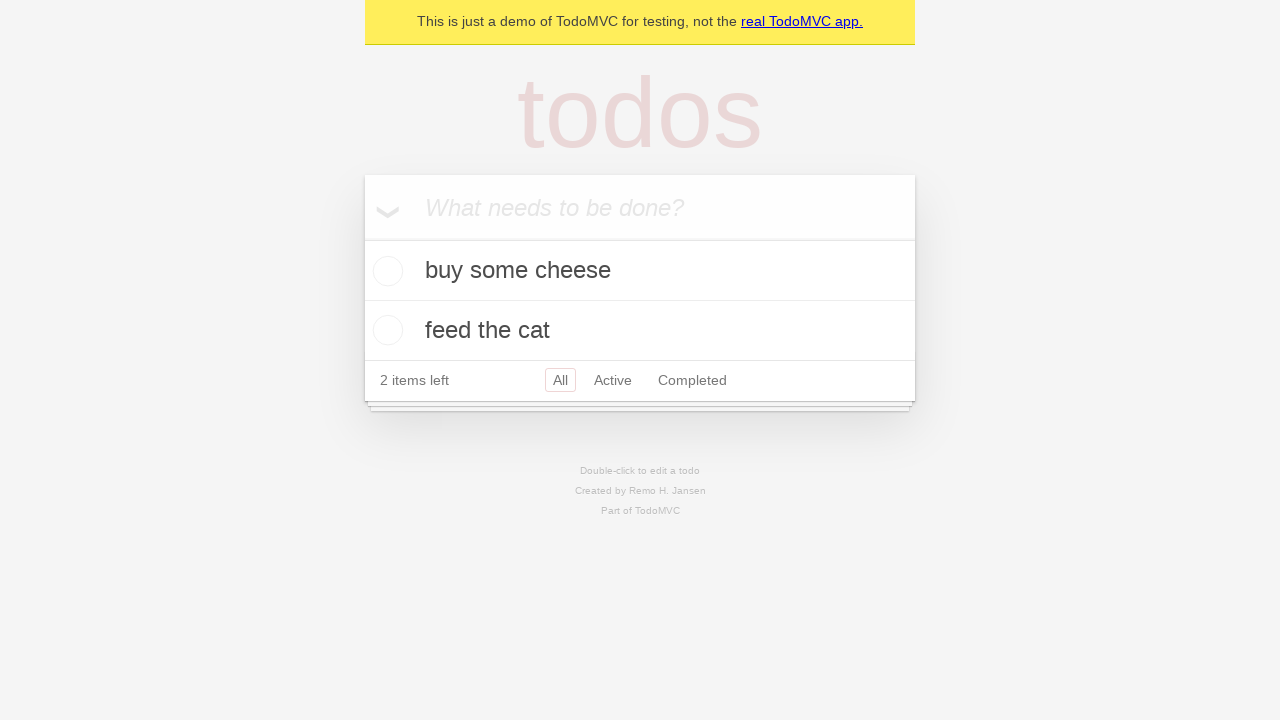

Filled input field with 'book a doctors appointment' on internal:attr=[placeholder="What needs to be done?"i]
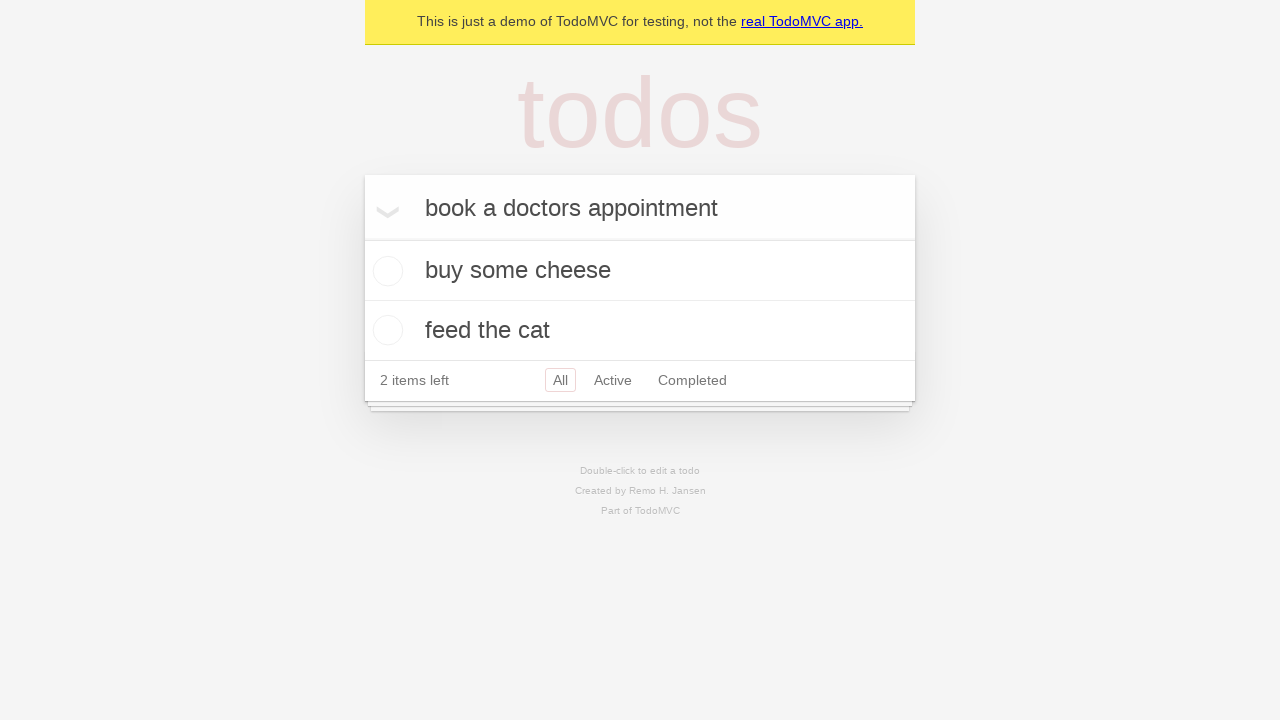

Pressed Enter to add third todo item on internal:attr=[placeholder="What needs to be done?"i]
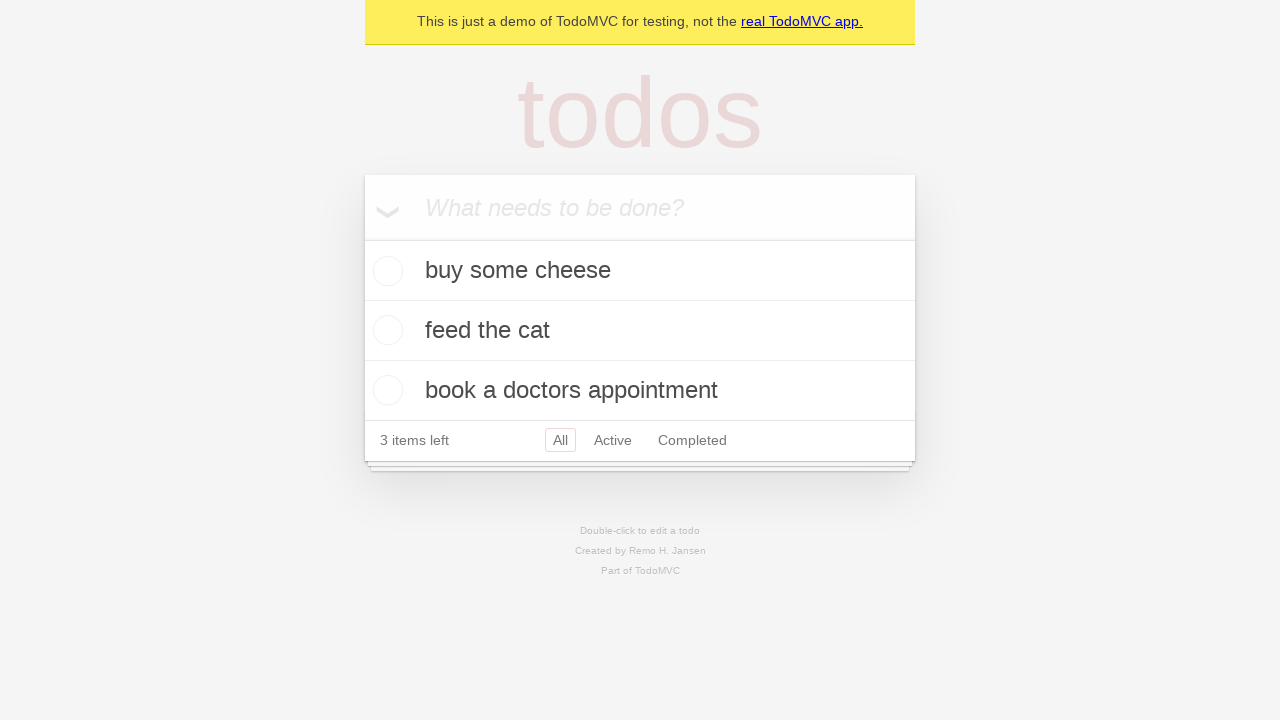

Checked the second todo item to mark it as complete at (385, 330) on [data-testid='todo-item'] >> nth=1 >> internal:role=checkbox
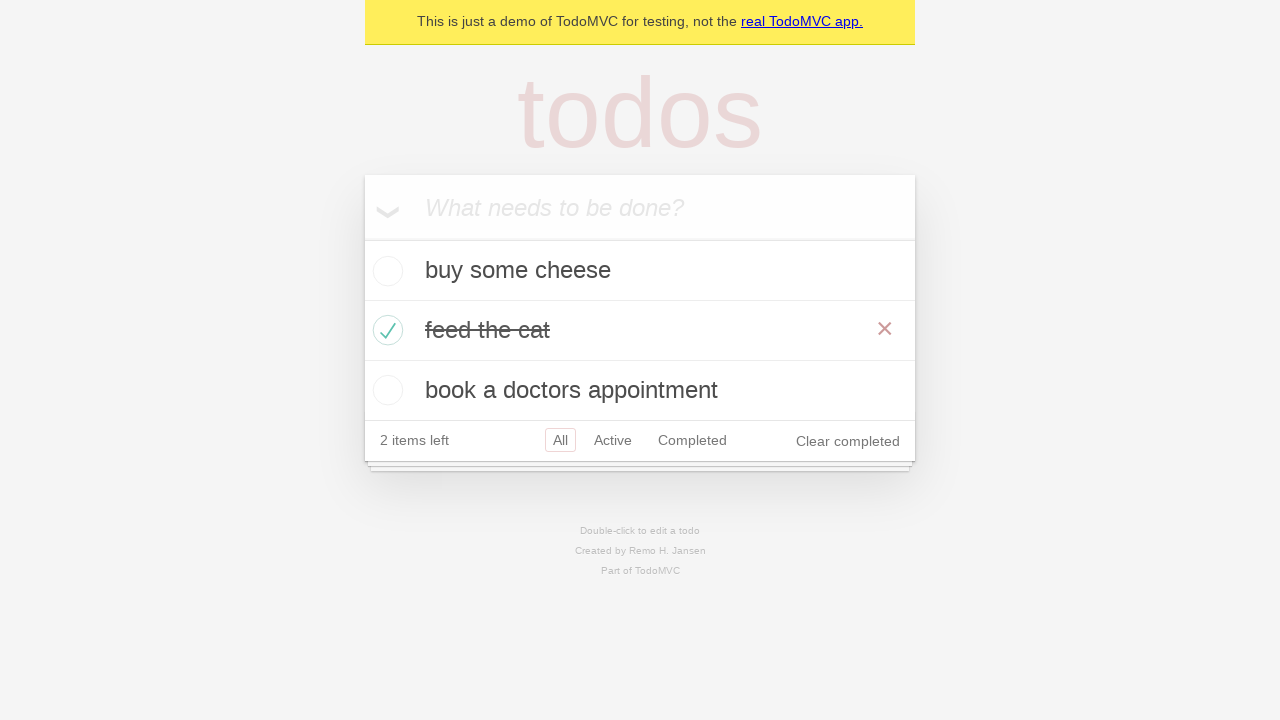

Clicked Active filter to display only incomplete todo items at (613, 440) on internal:role=link[name="Active"i]
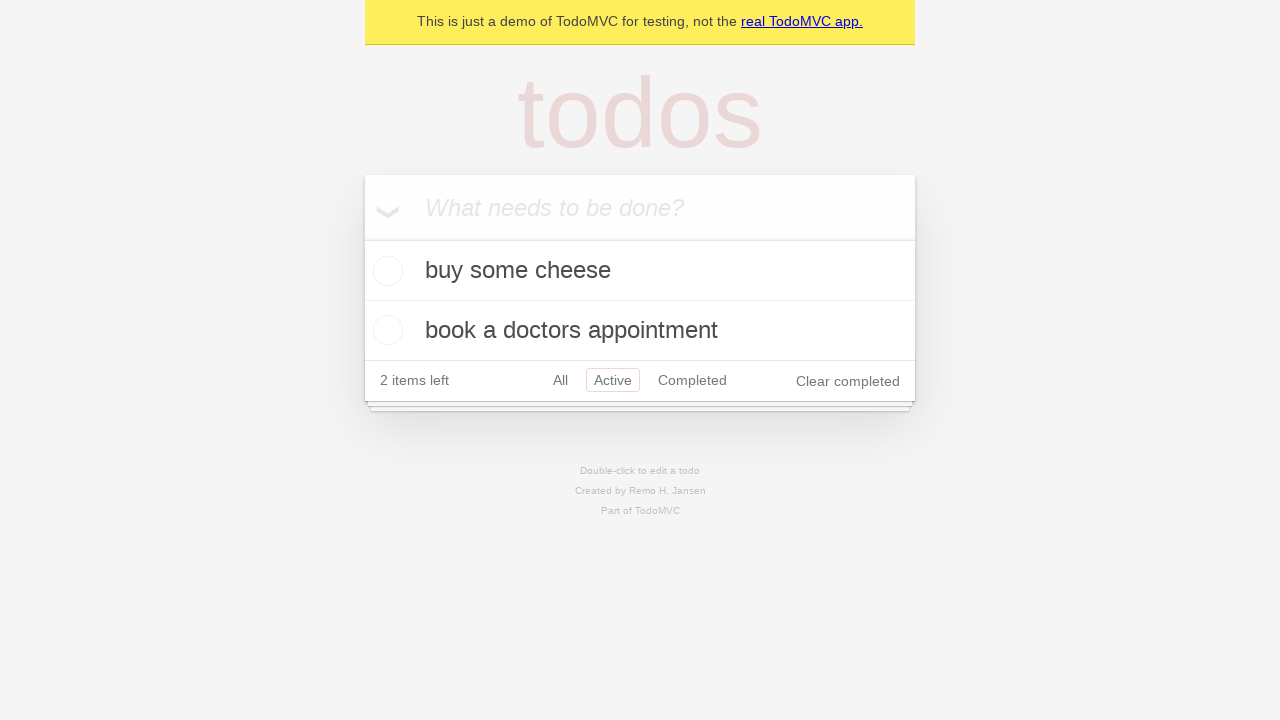

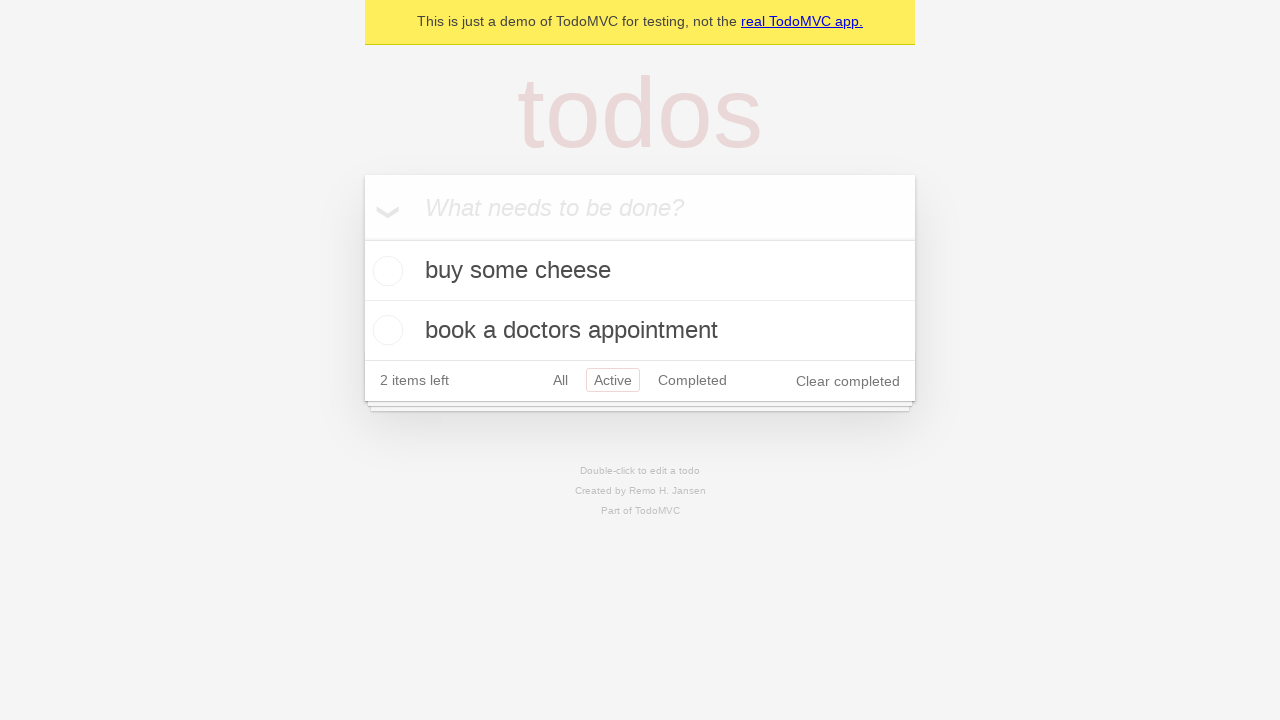